Tests alert handling functionality by interacting with different types of JavaScript alerts including simple alert, confirm dialog, and prompt dialog

Starting URL: https://www.hyrtutorials.com/p/alertsdemo.html?m=1

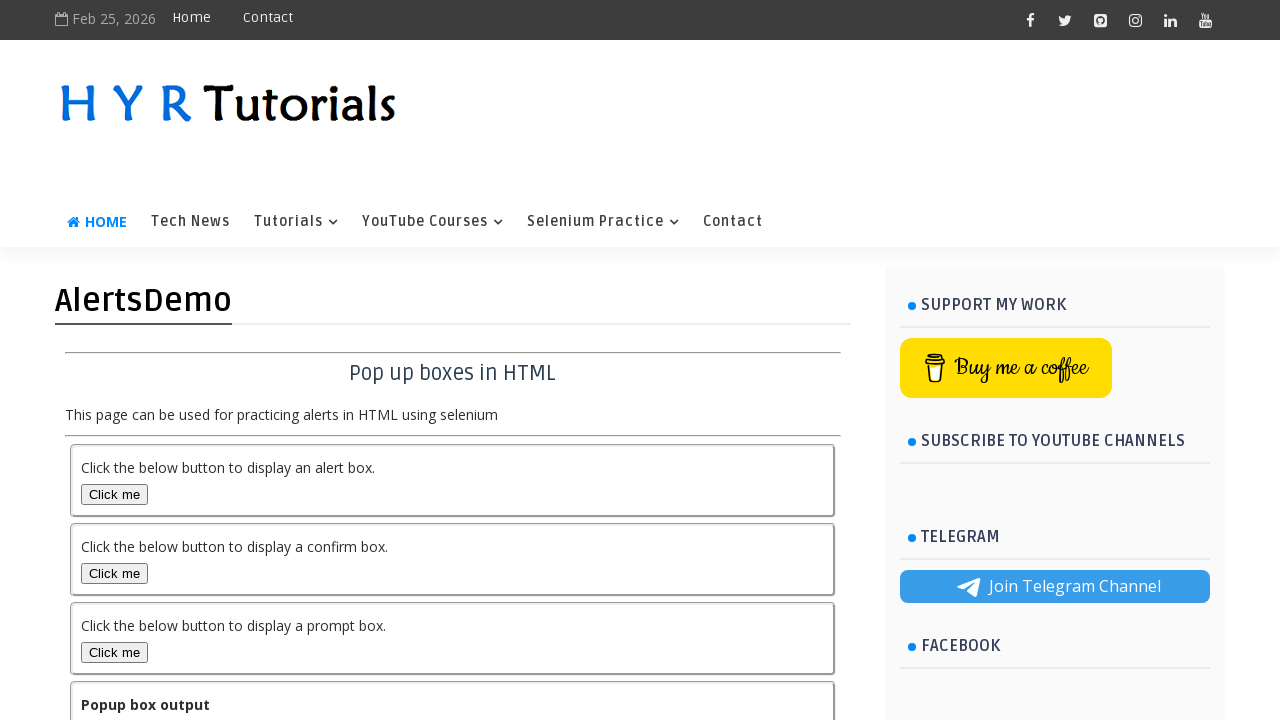

Clicked alert button at (114, 494) on #alertBox
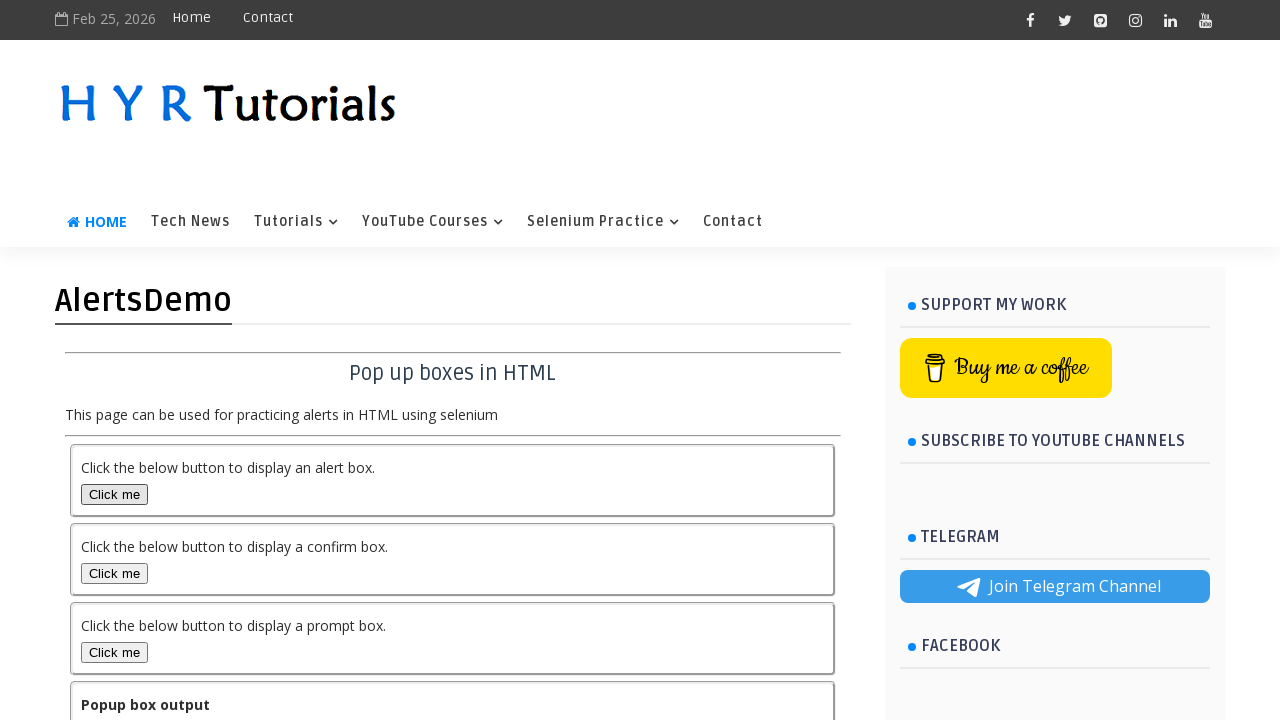

Accepted simple alert dialog
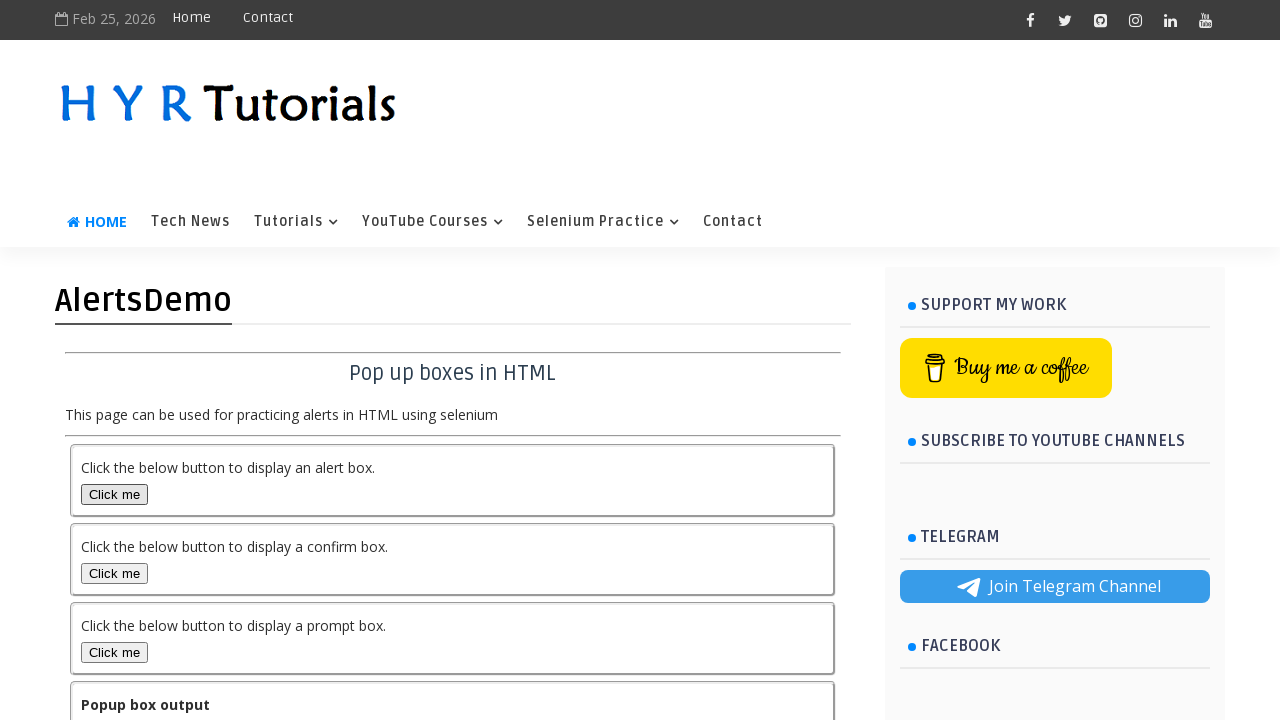

Scrolled to confirm button
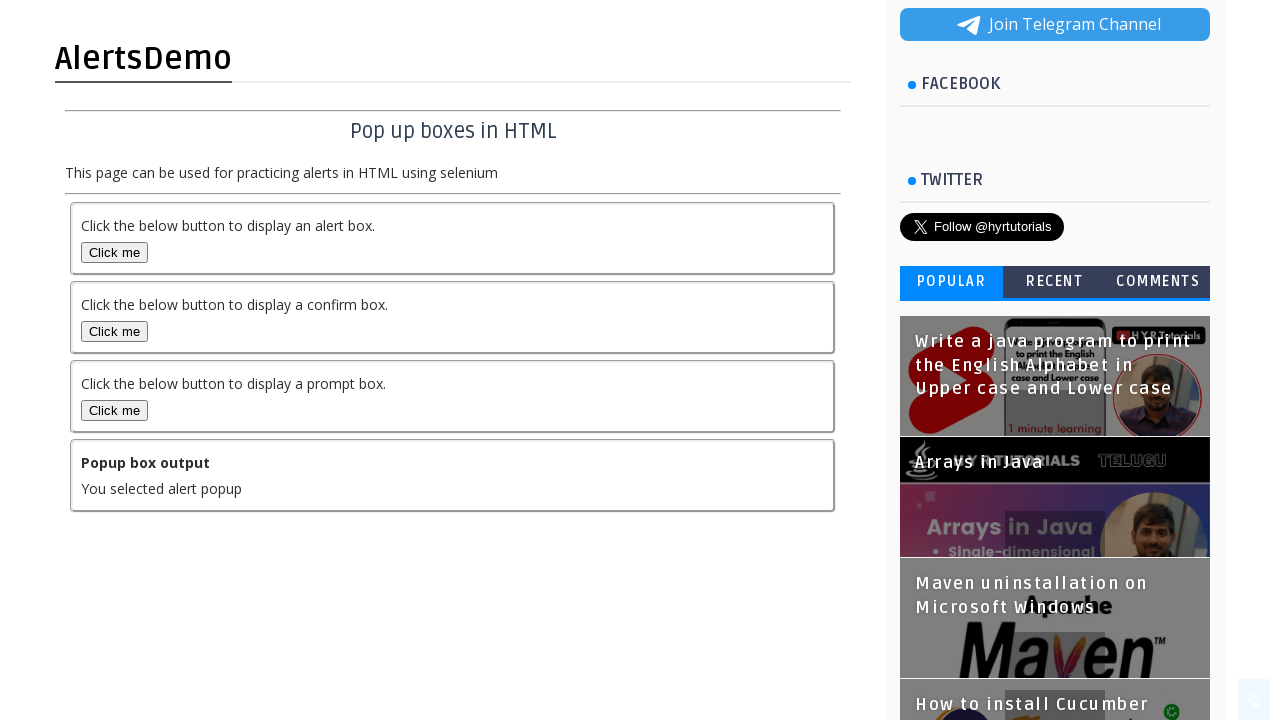

Clicked confirm button at (114, 332) on #confirmBox
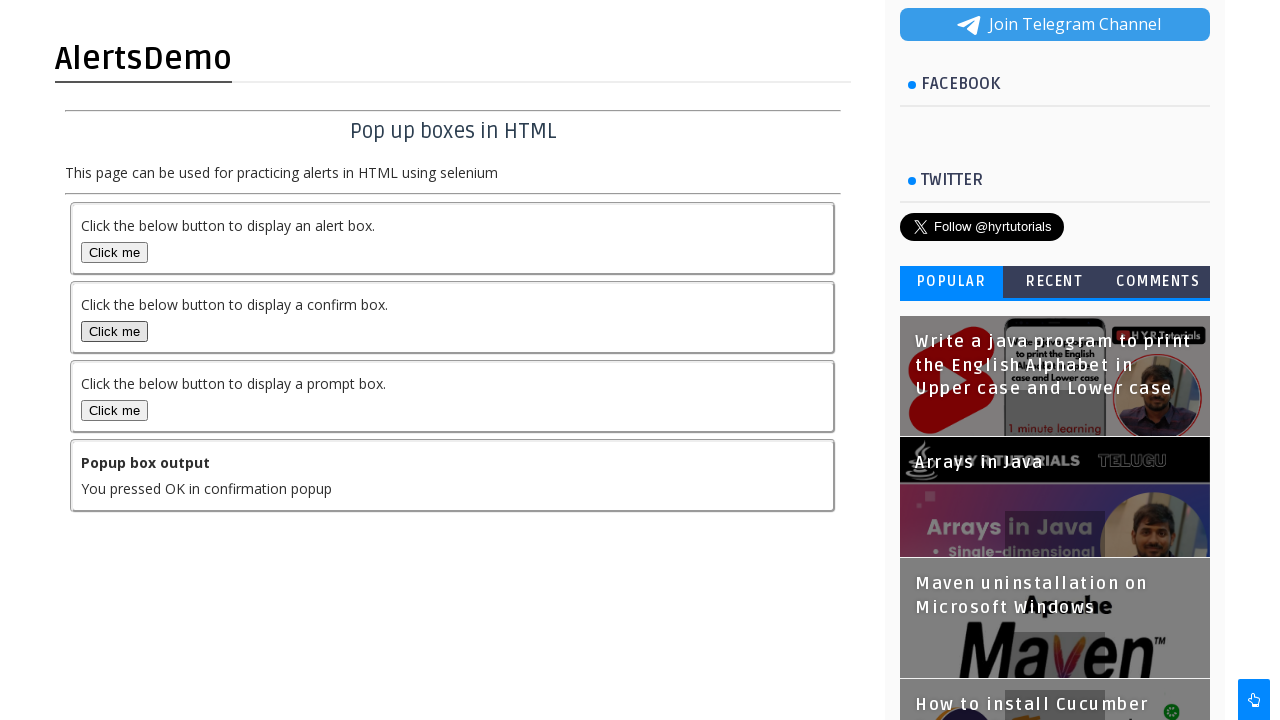

Dismissed confirm dialog
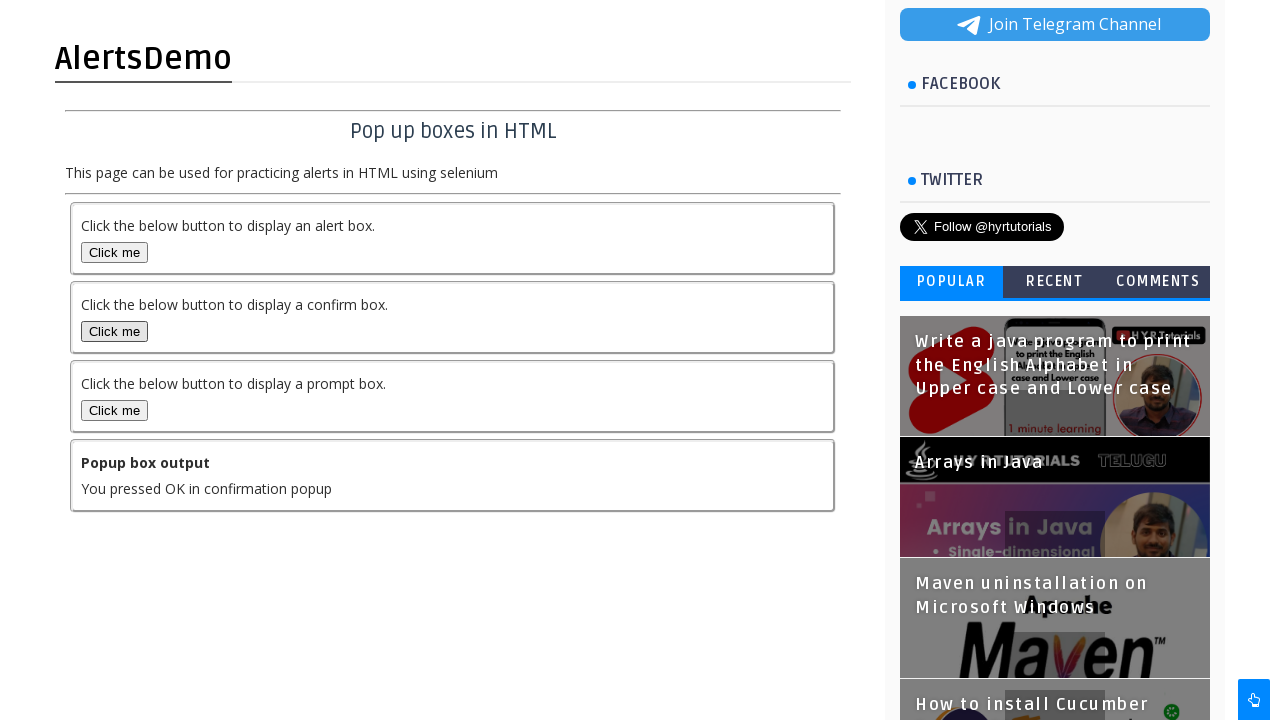

Clicked prompt button at (114, 410) on #promptBox
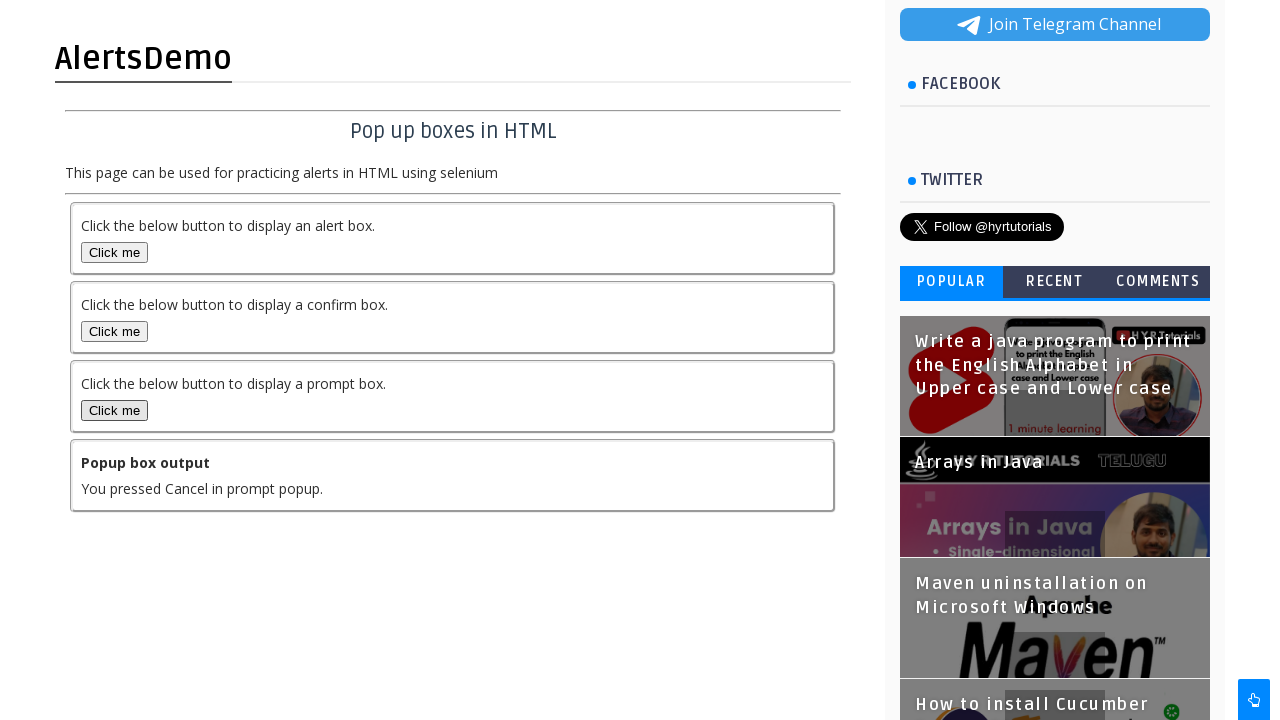

Accepted prompt dialog with text 'nimmi'
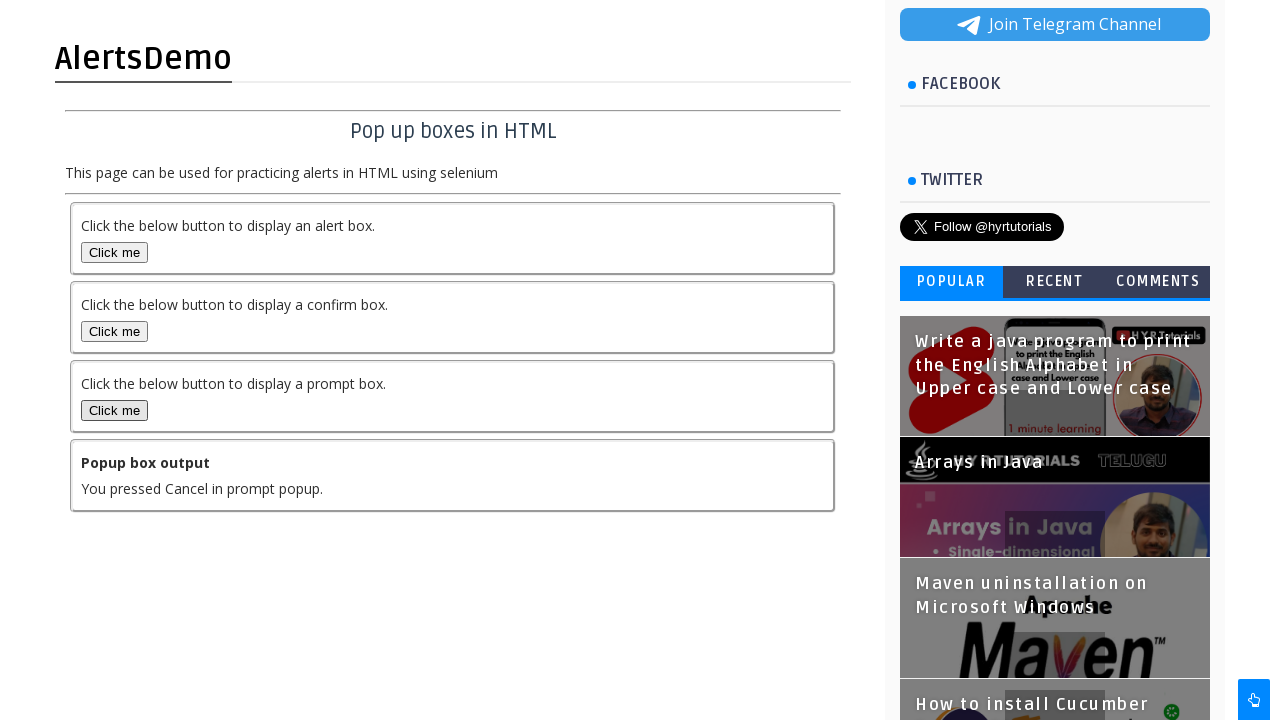

Retrieved output text from result element
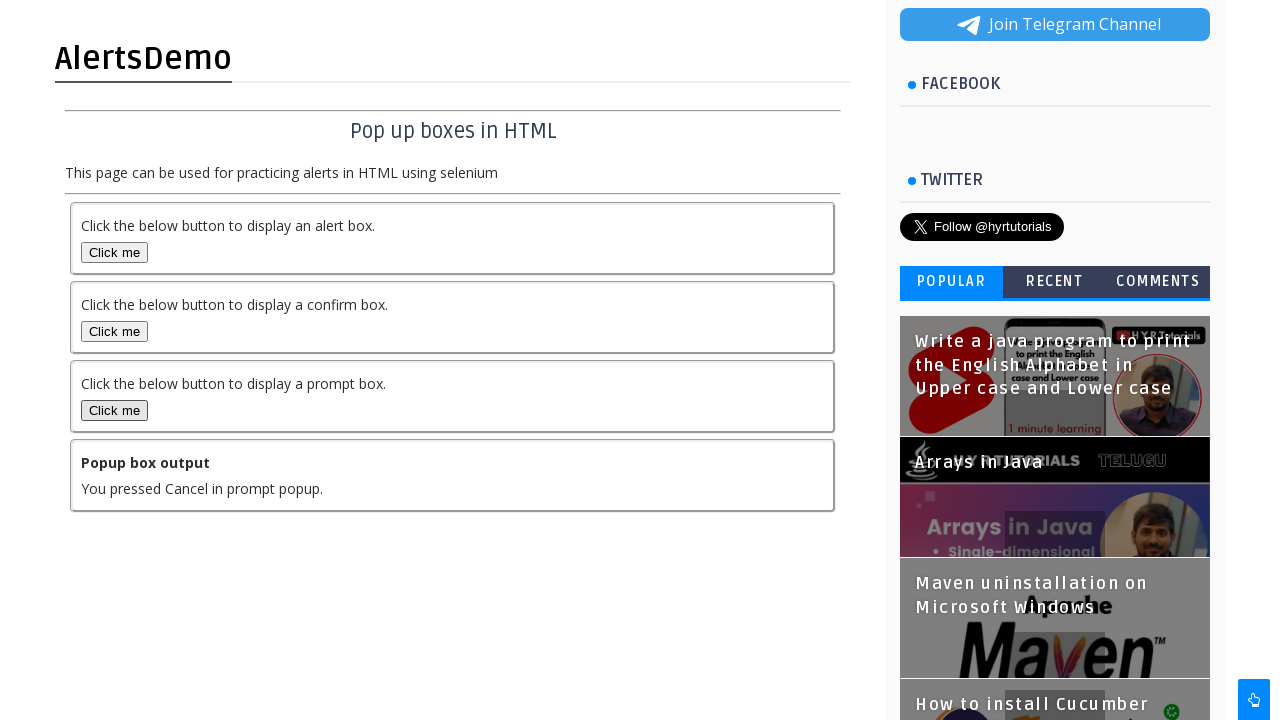

Printed output text: You pressed Cancel in prompt popup.
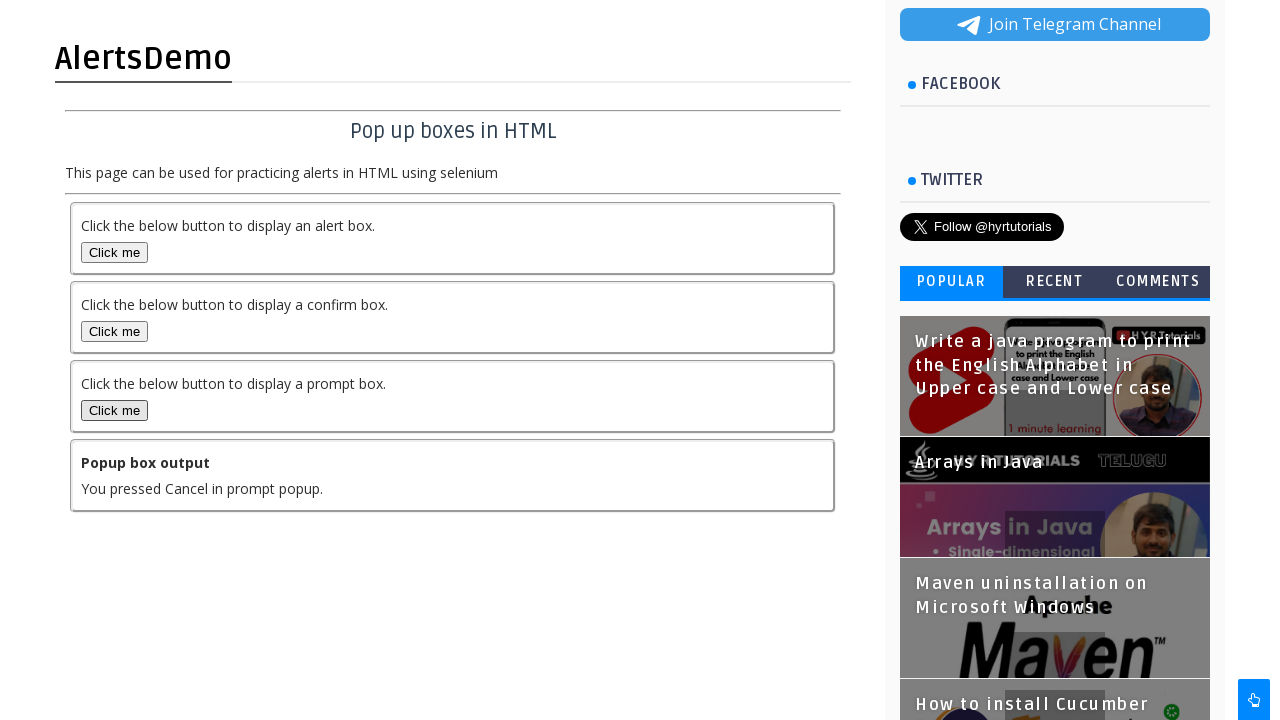

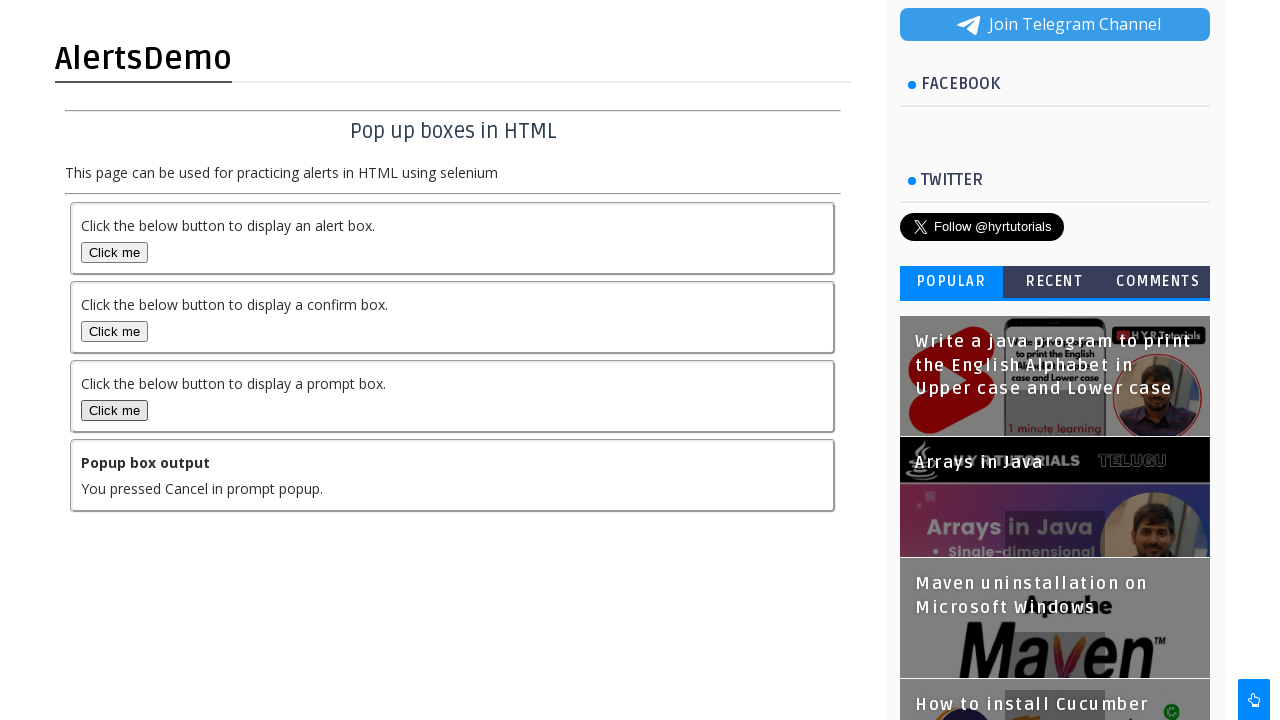